Tests radio button selection by selecting Option 3, then changing to Option 1, and verifying the result message shows the final selection

Starting URL: https://kristinek.github.io/site/examples/actions

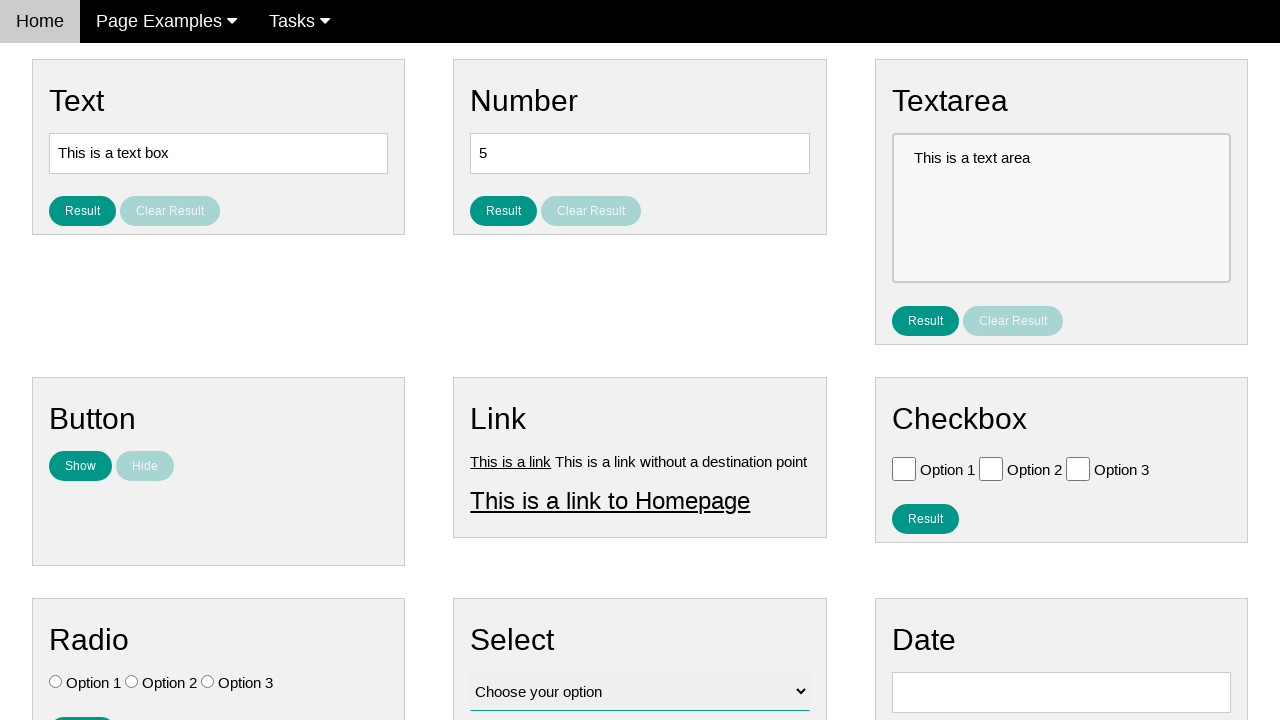

Selected Option 3 radio button at (208, 682) on #vfb-7-3
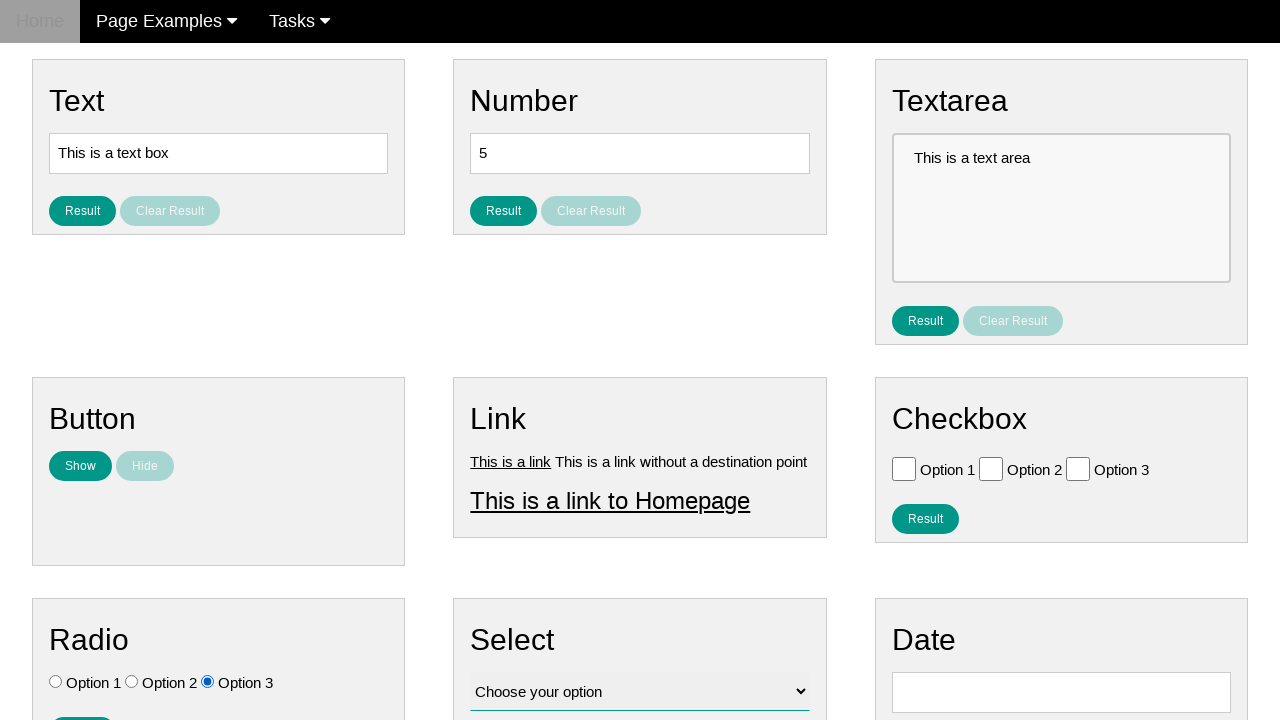

Changed selection to Option 1 radio button at (56, 682) on #vfb-7-1
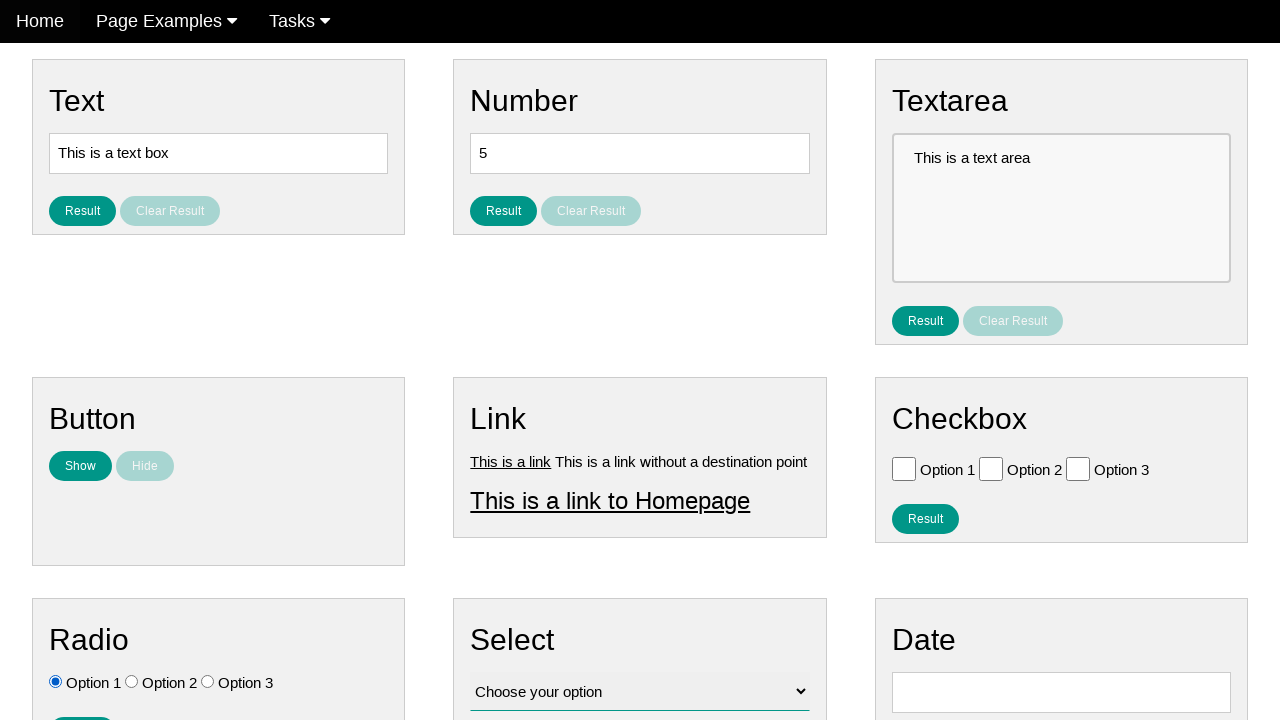

Clicked result button to show selection at (82, 705) on #result_button_ratio
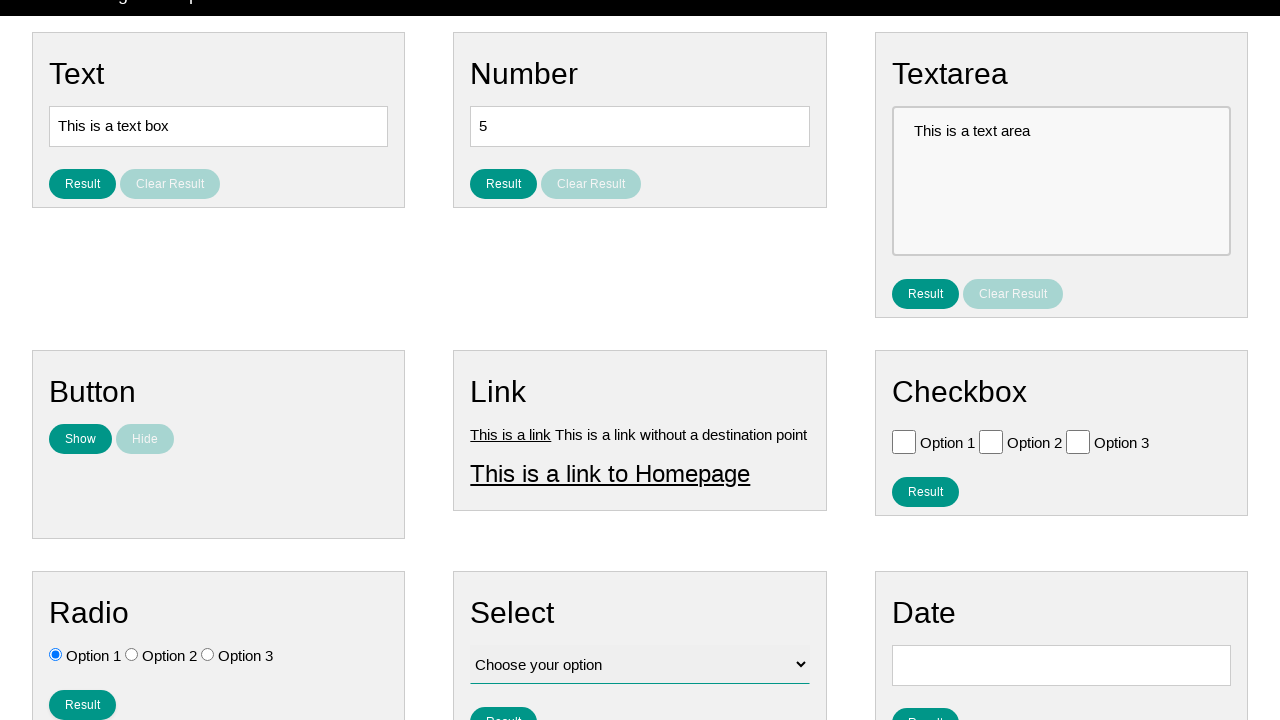

Result message appeared showing final selection
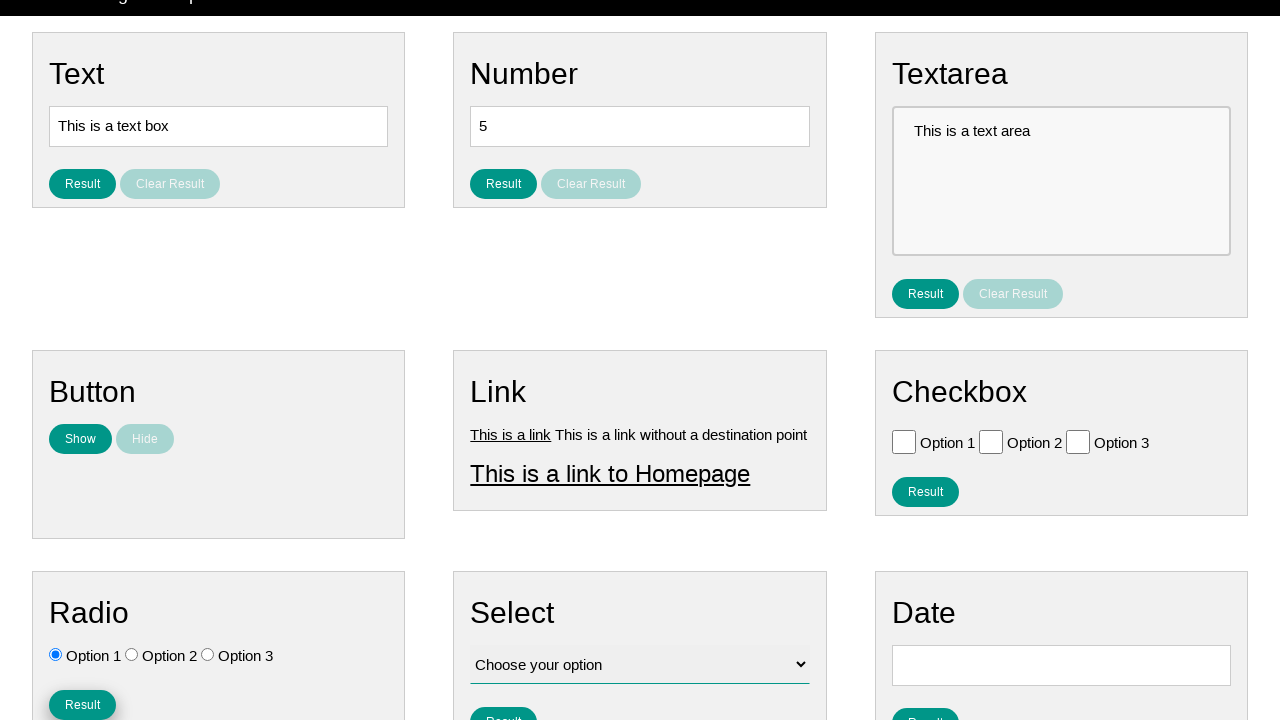

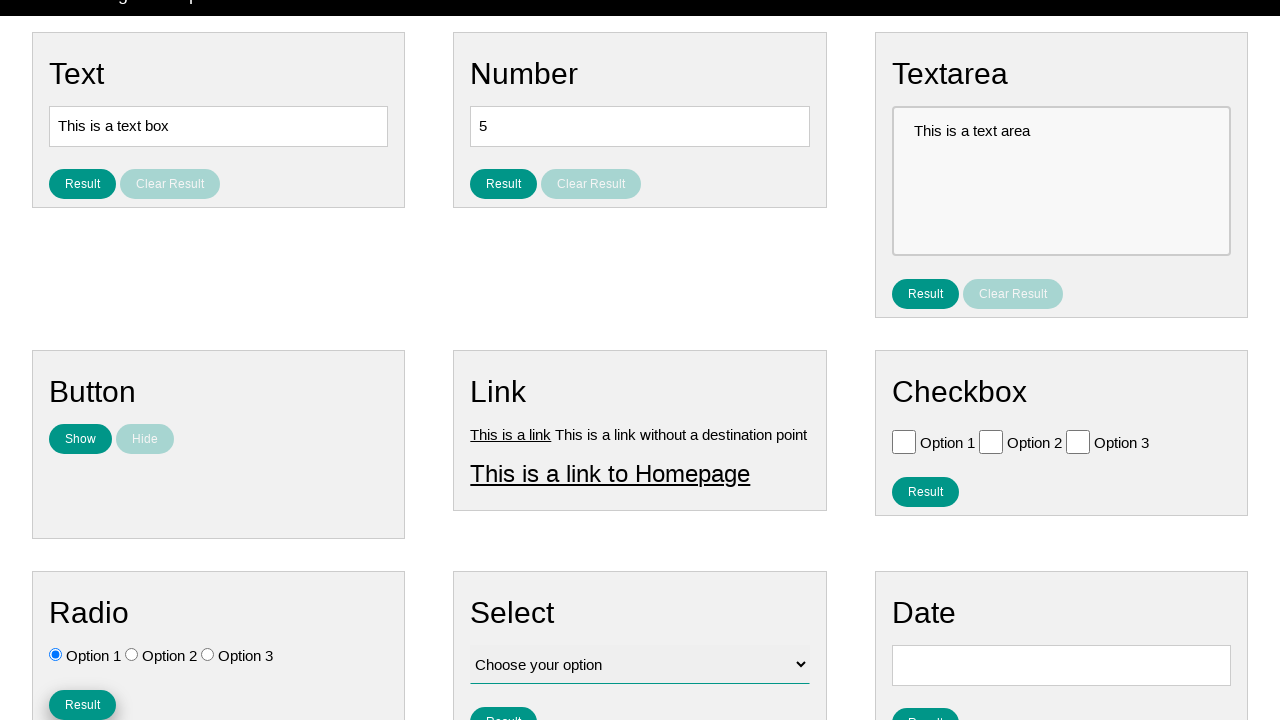